Navigates to WiseQuarter homepage and verifies the URL contains "wisequarter"

Starting URL: https://www.wisequarter.com

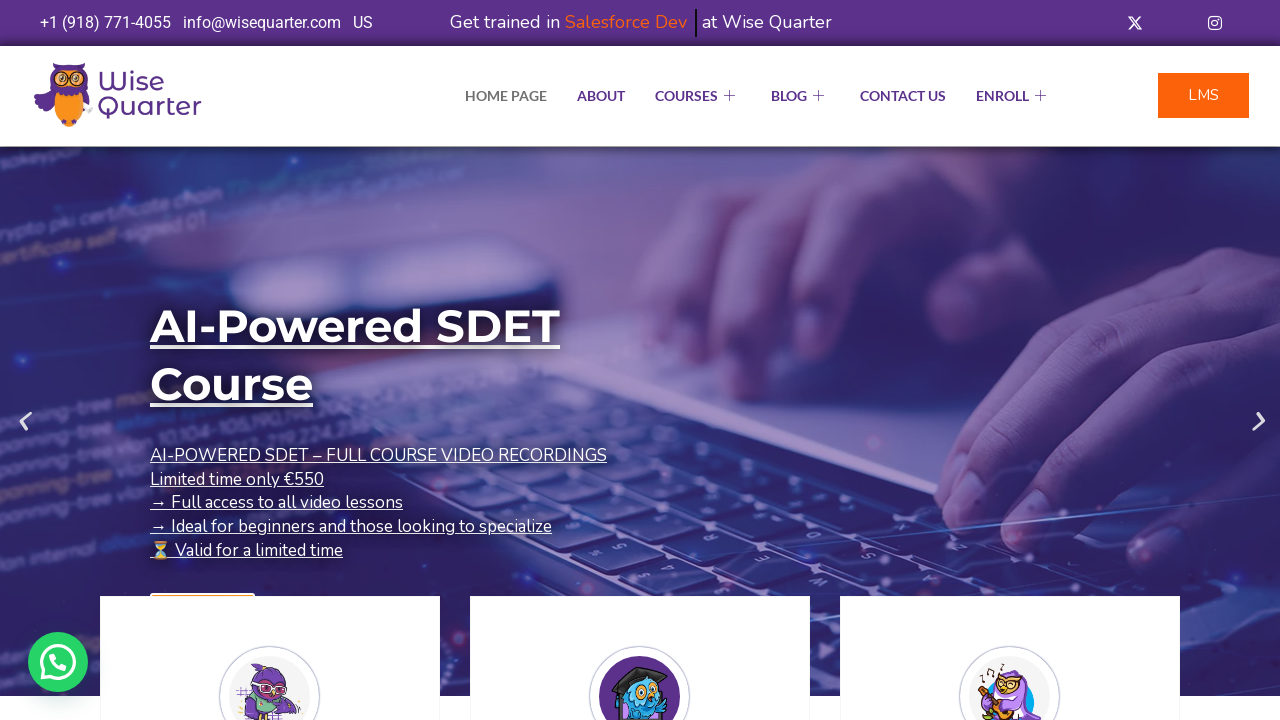

Navigated to WiseQuarter homepage at https://www.wisequarter.com
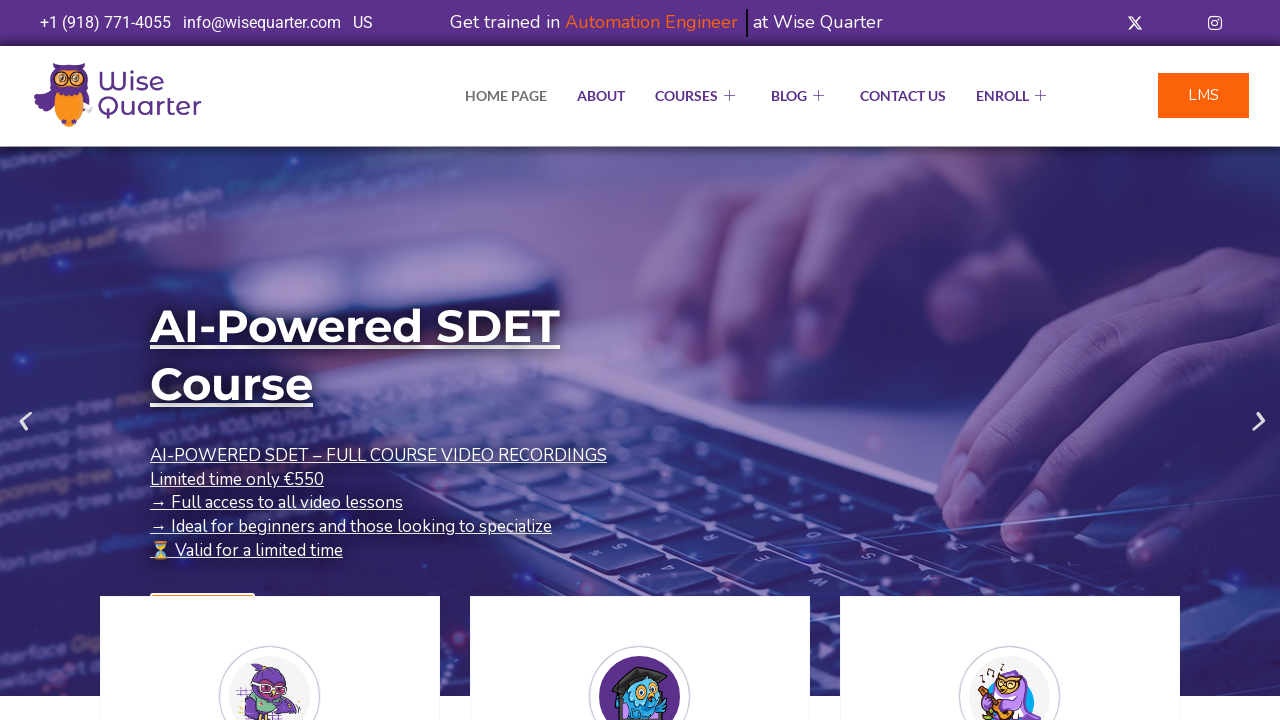

Verified that URL contains 'wisequarter'
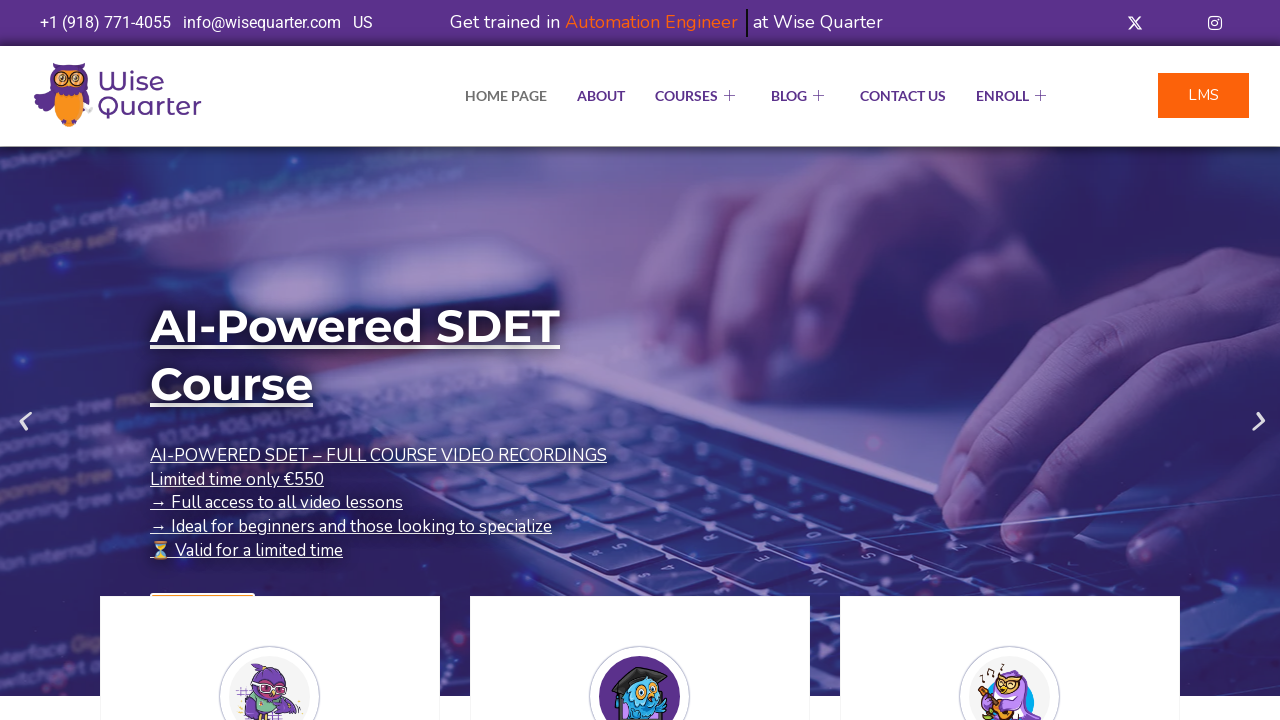

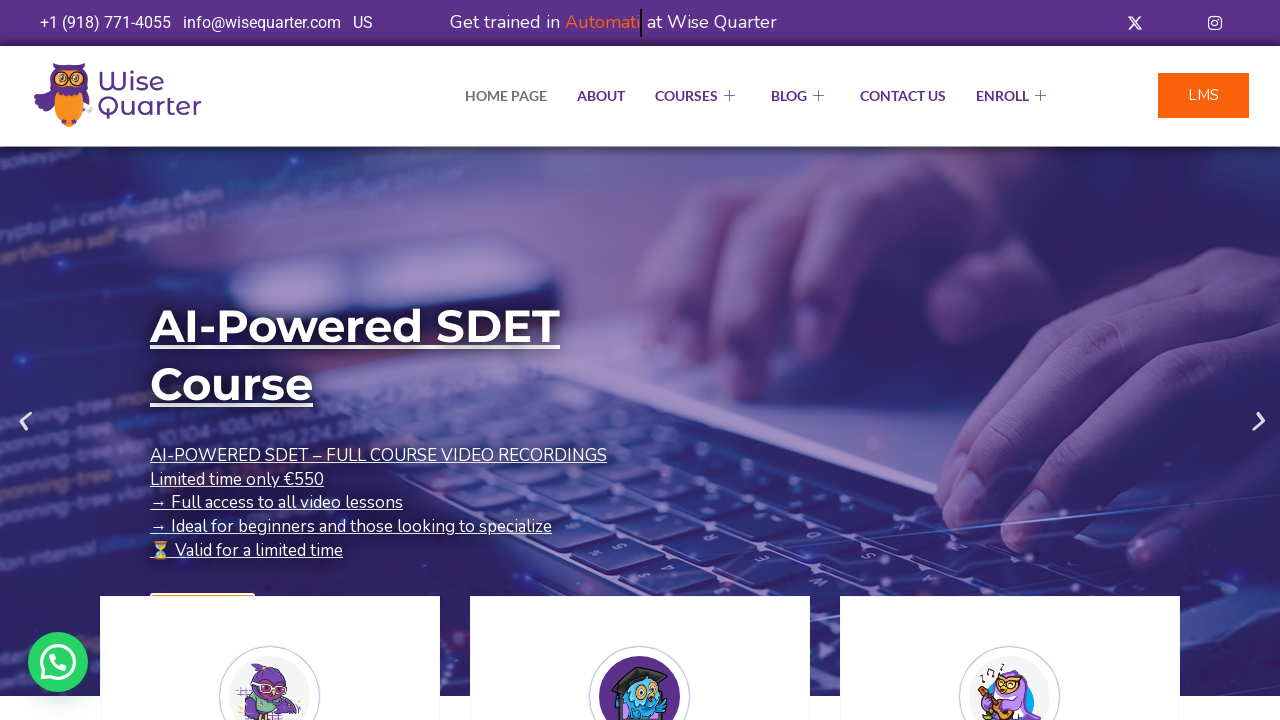